Tests alert handling functionality by triggering a confirm dialog, dismissing it, and verifying the result message

Starting URL: http://demo.automationtesting.in/Alerts.html

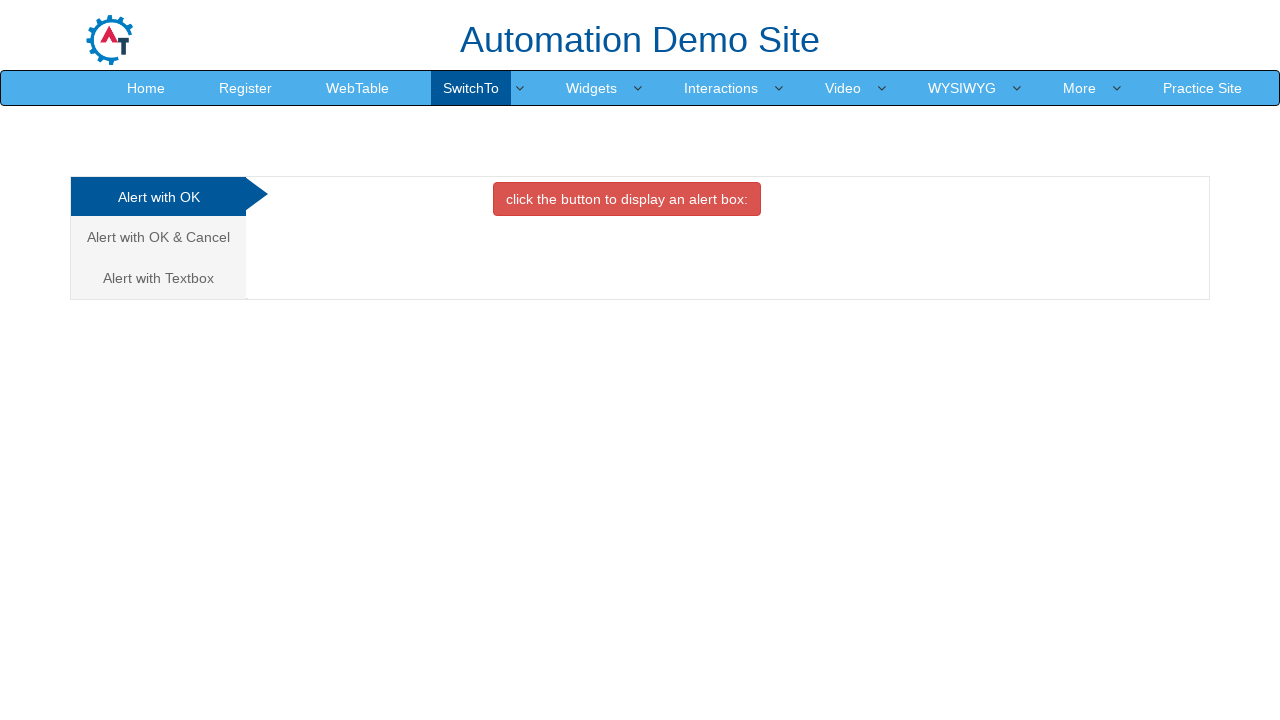

Clicked on the Alert with OK & Cancel tab at (158, 237) on (//a[contains(text(),'Alert')])[3]
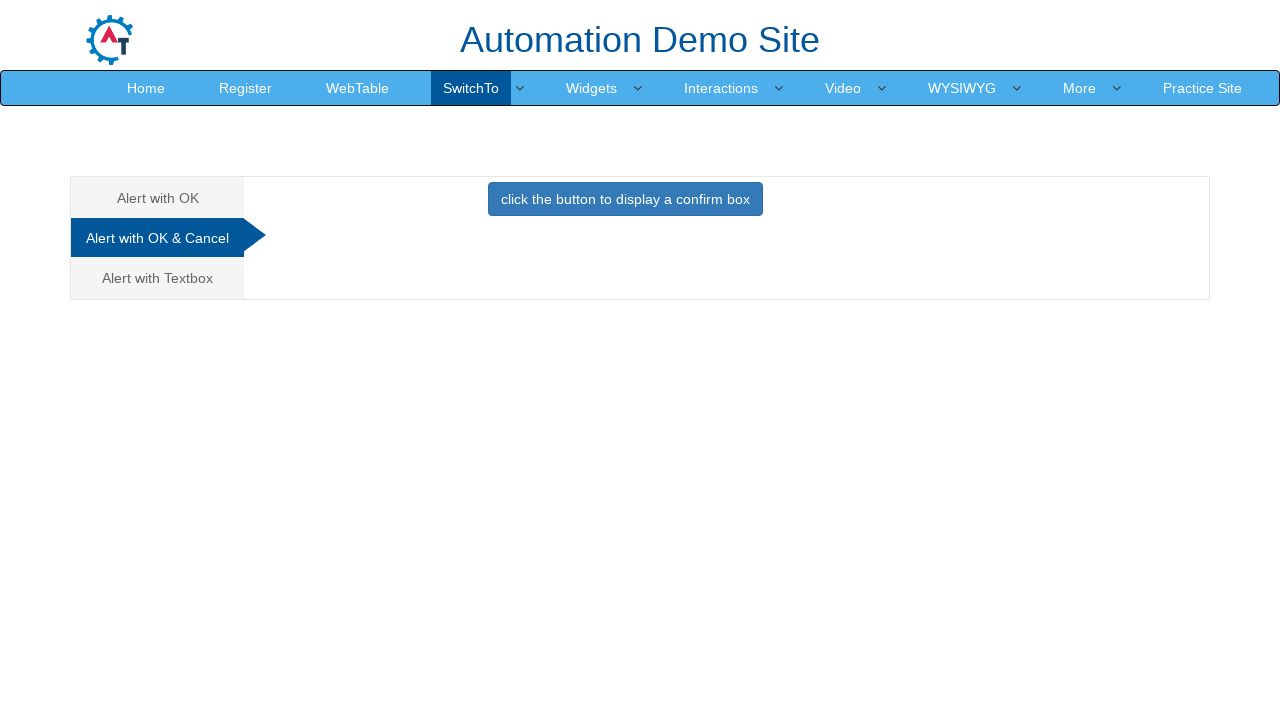

Clicked the button to display confirm box at (625, 199) on (//button)[3]
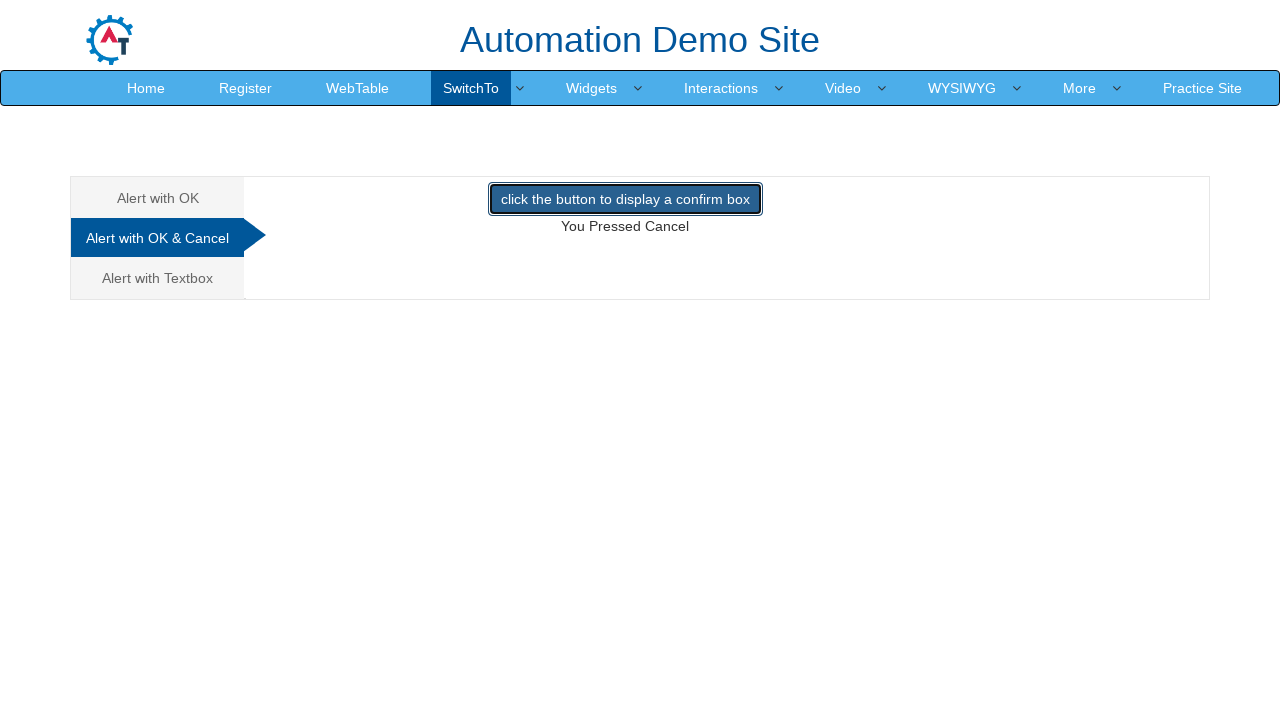

Dismissed the alert dialog by clicking button again at (625, 199) on (//button)[3]
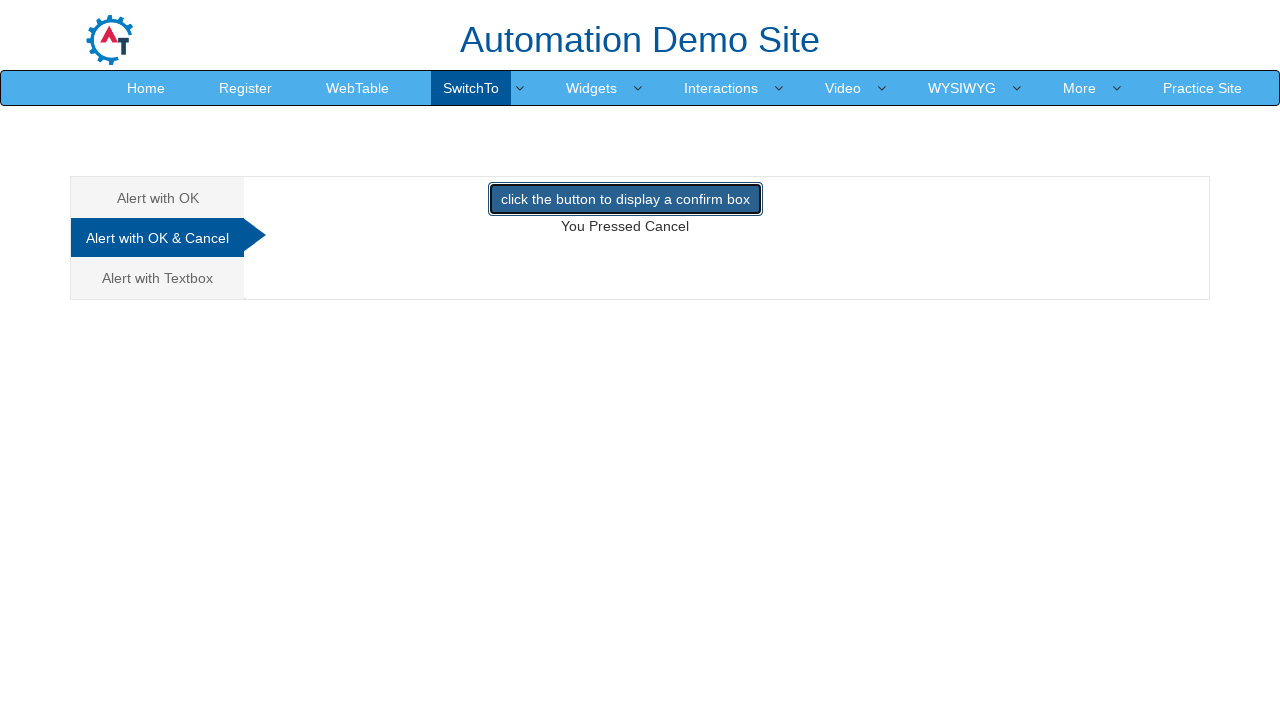

Waited for result message element to load
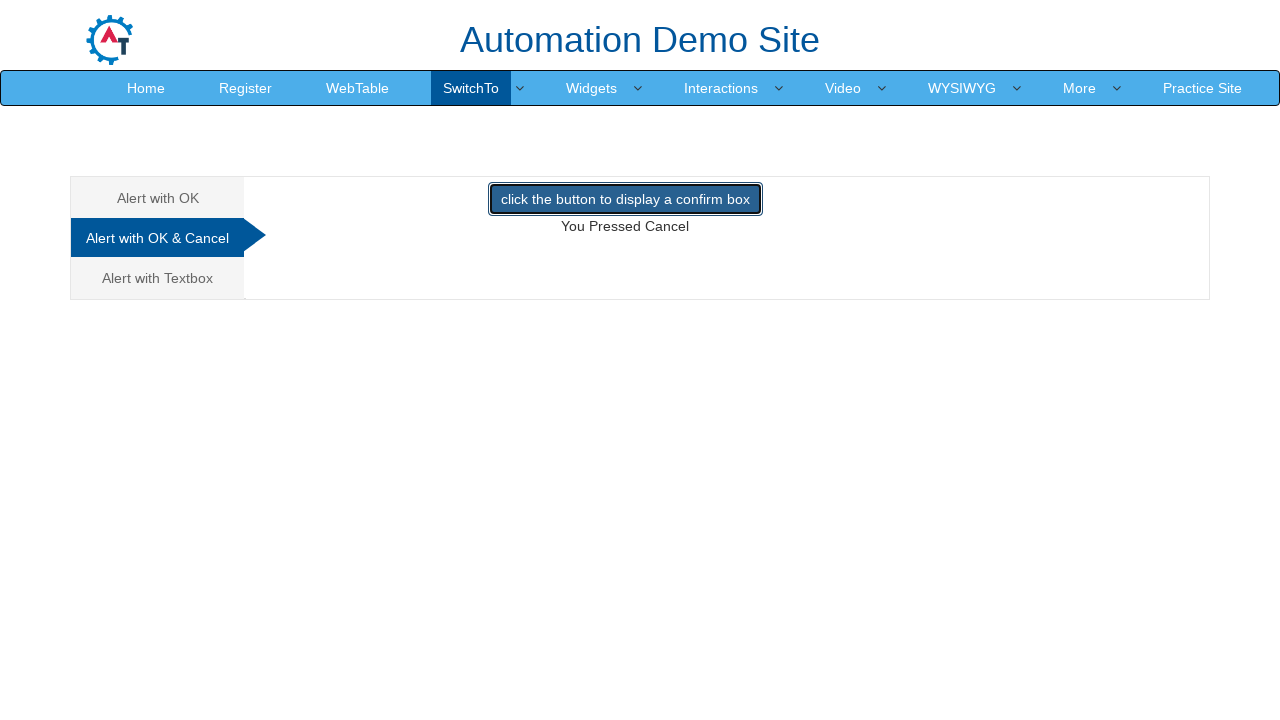

Retrieved result text: You Pressed Cancel
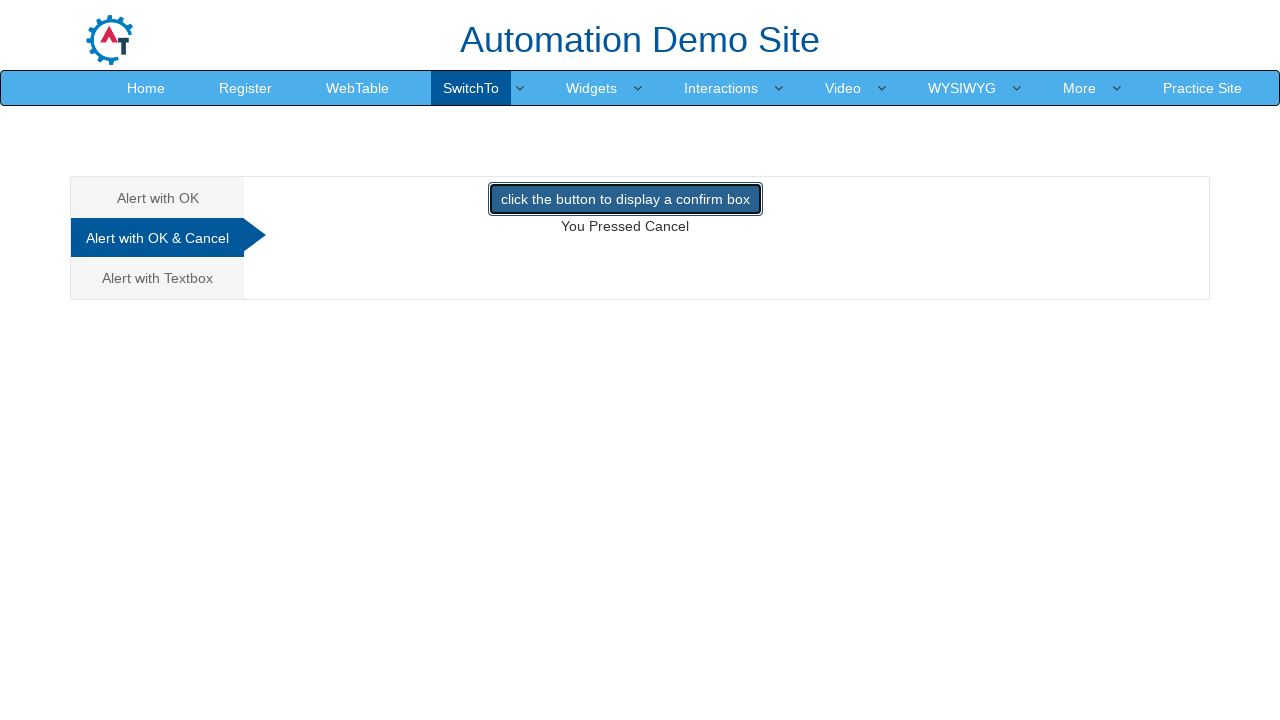

Test case passed - 'Cancel' found in result message
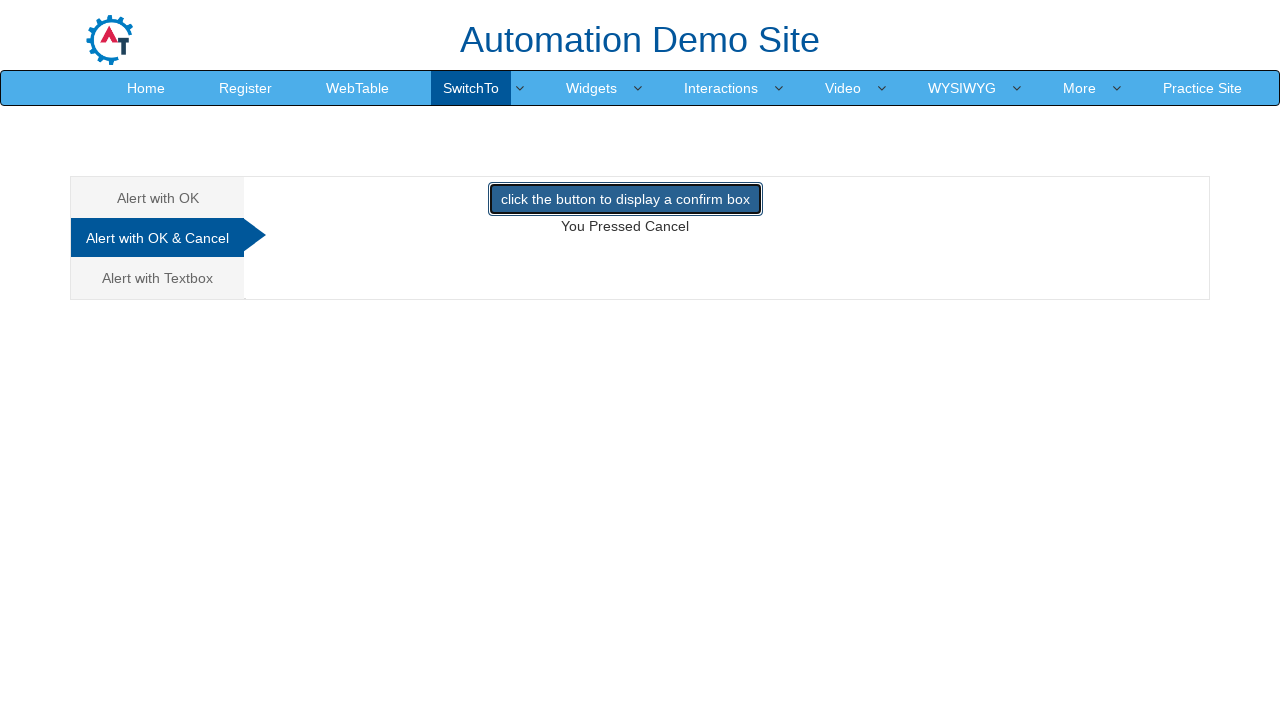

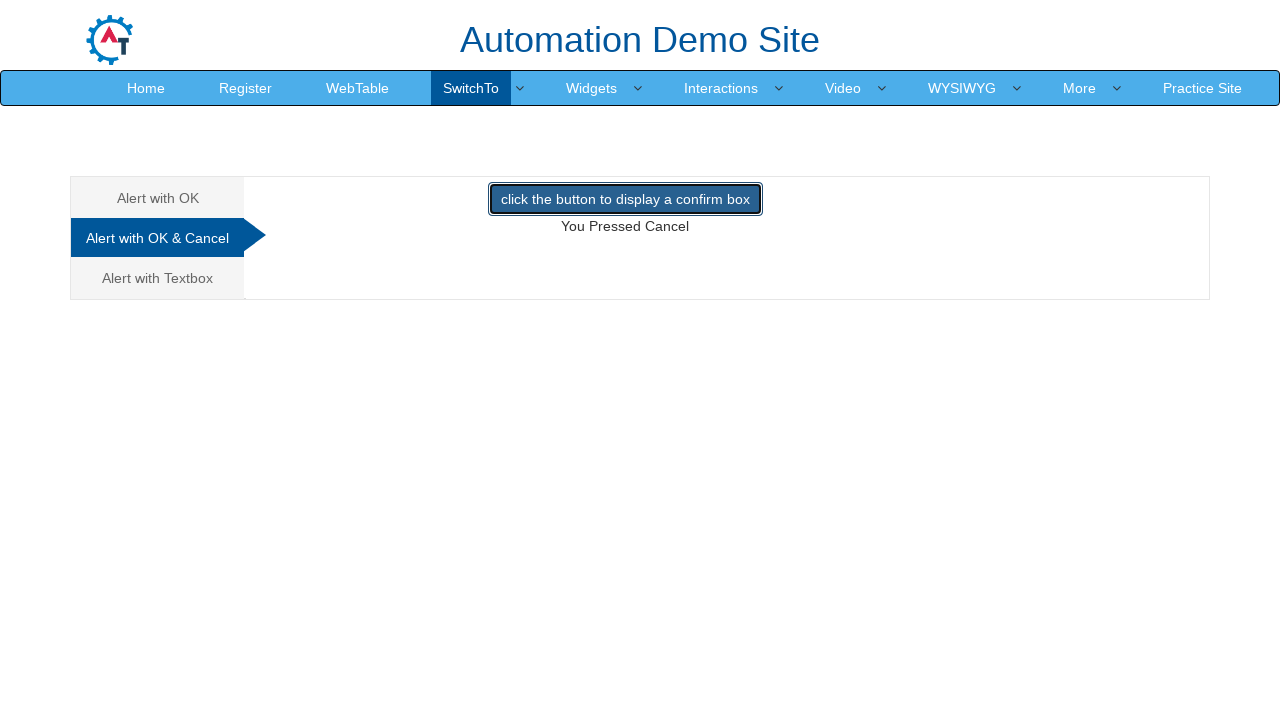